Tests mouse interactions including hover over menu elements, drag and drop between elements, and slider manipulation by dragging slider handles.

Starting URL: https://leafground.com/drag.xhtml

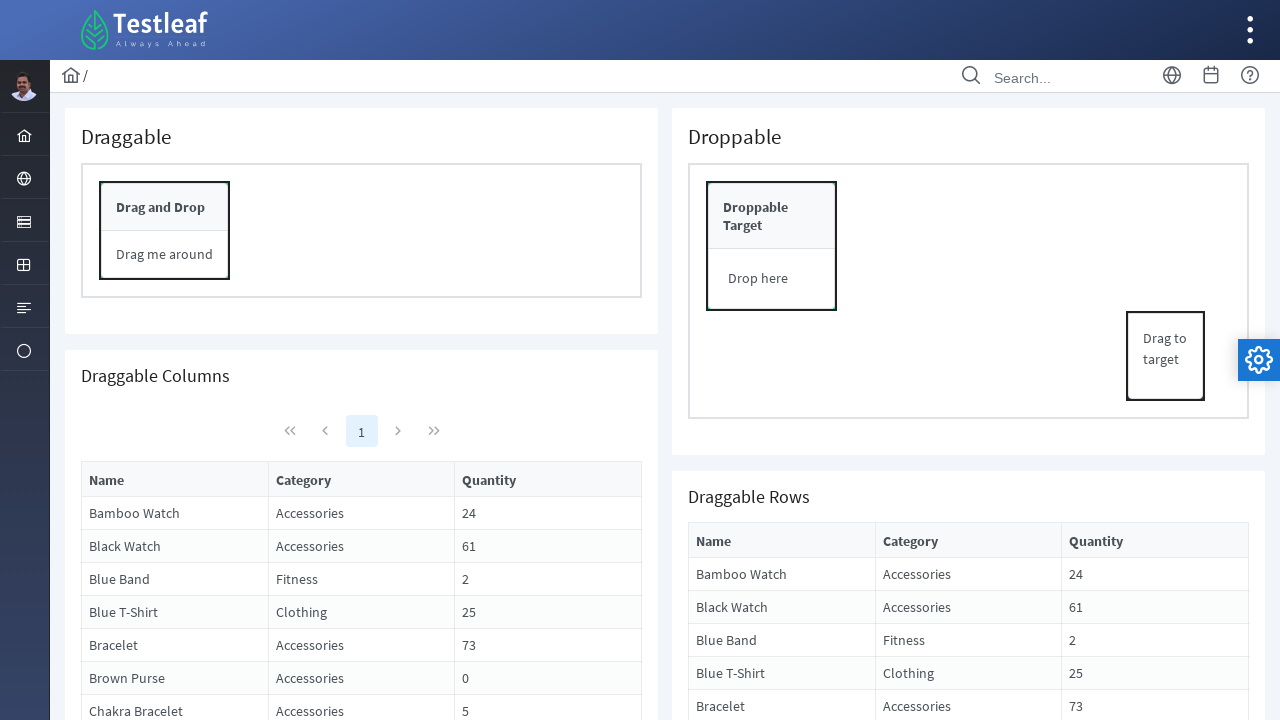

Hovered over first menu element at (24, 134) on #menuform\:j_idt37
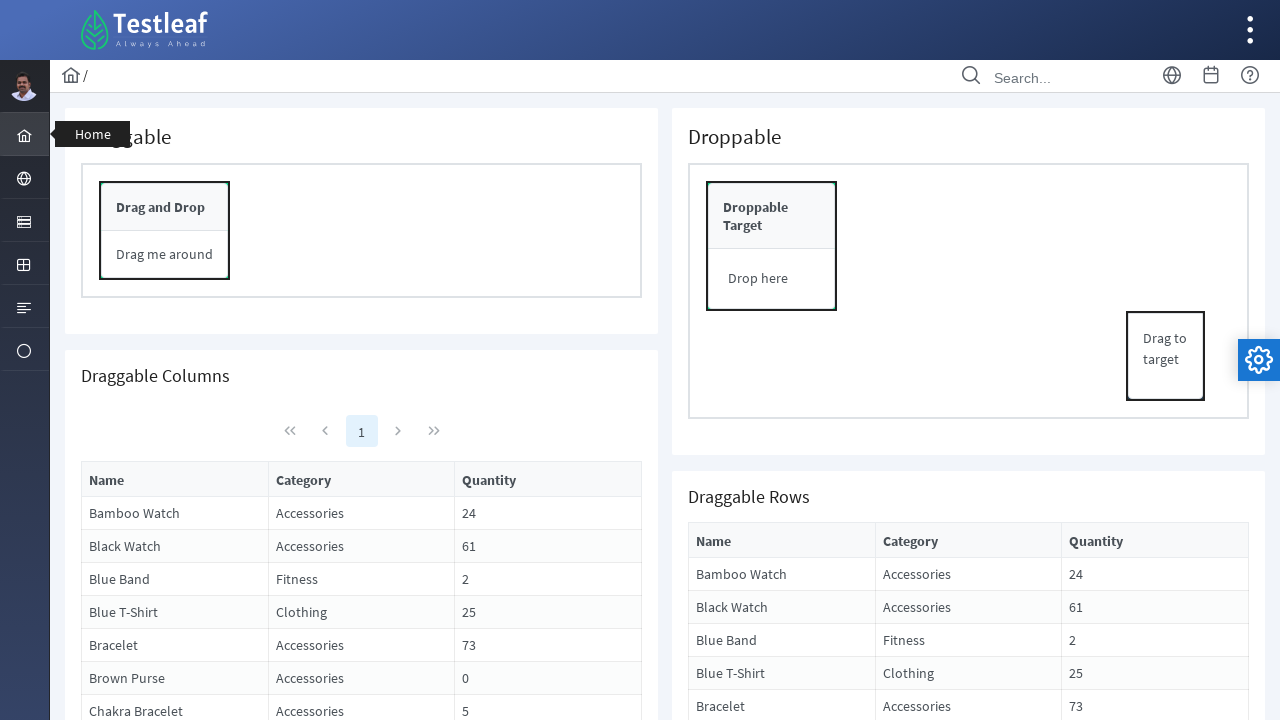

Hovered over second menu element at (24, 178) on #menuform\:j_idt38
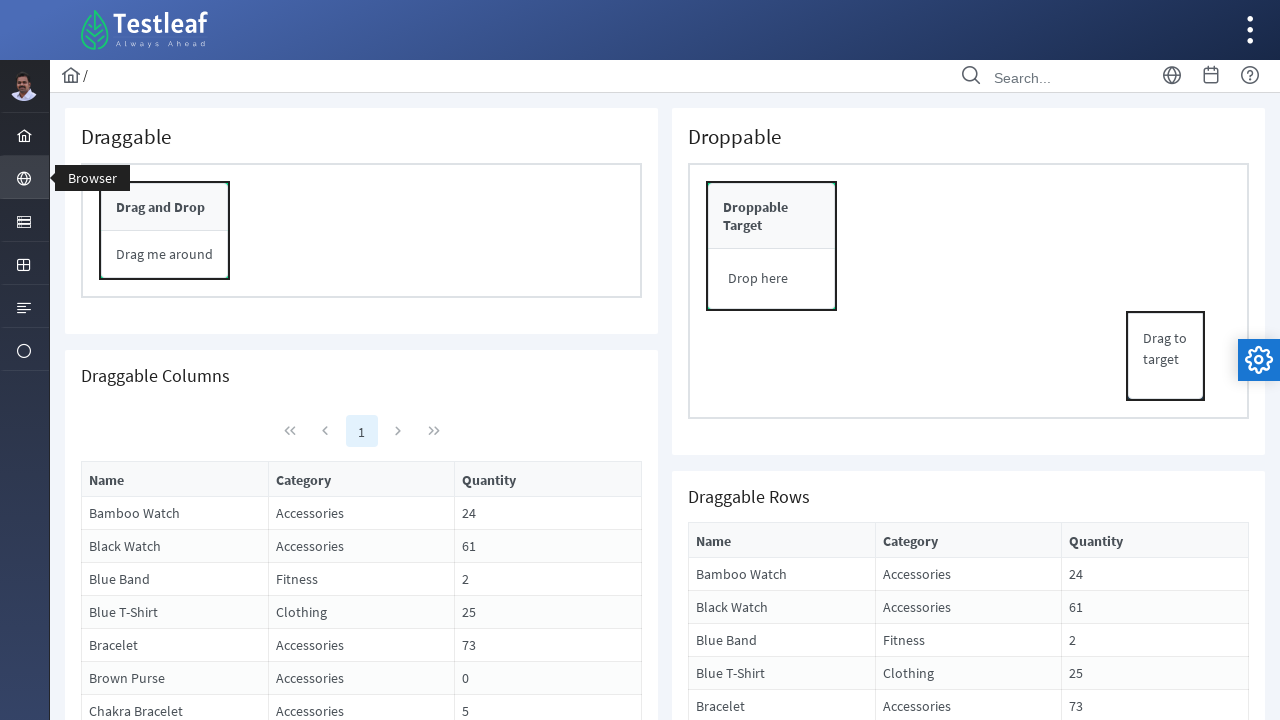

Hovered over third menu element at (24, 220) on #menuform\:j_idt39
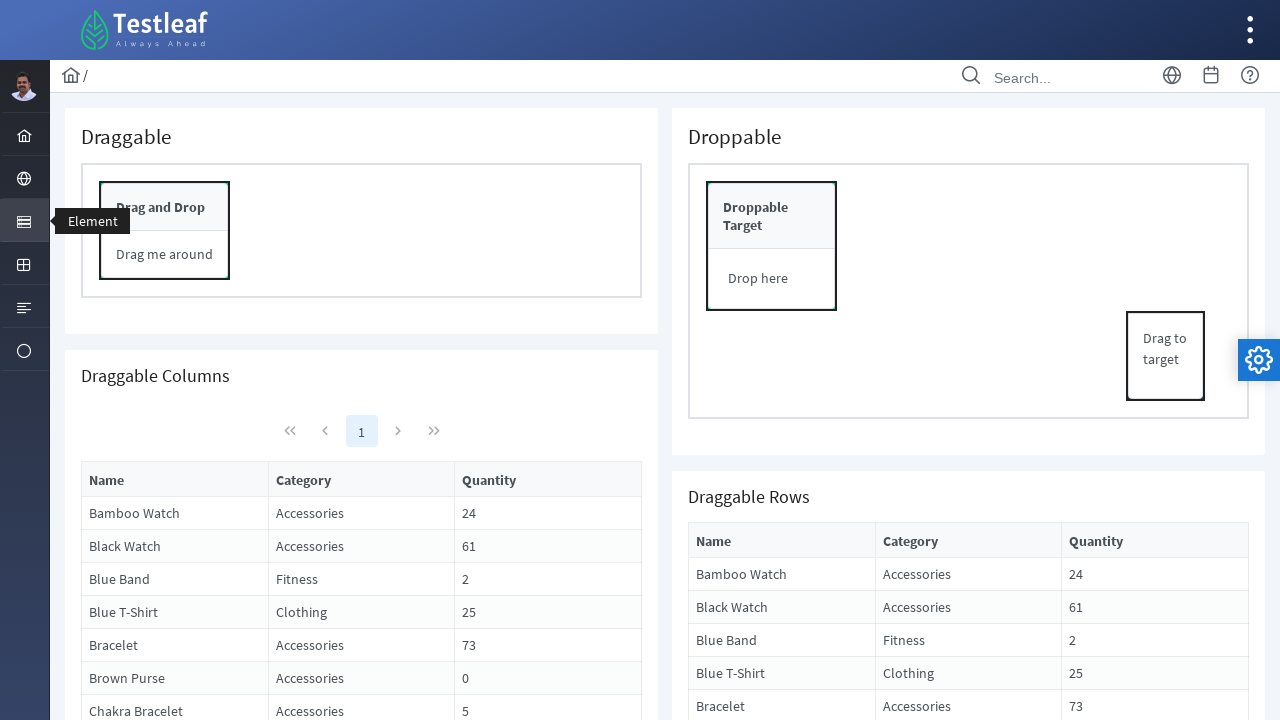

Dragged and dropped element to target location at (772, 246)
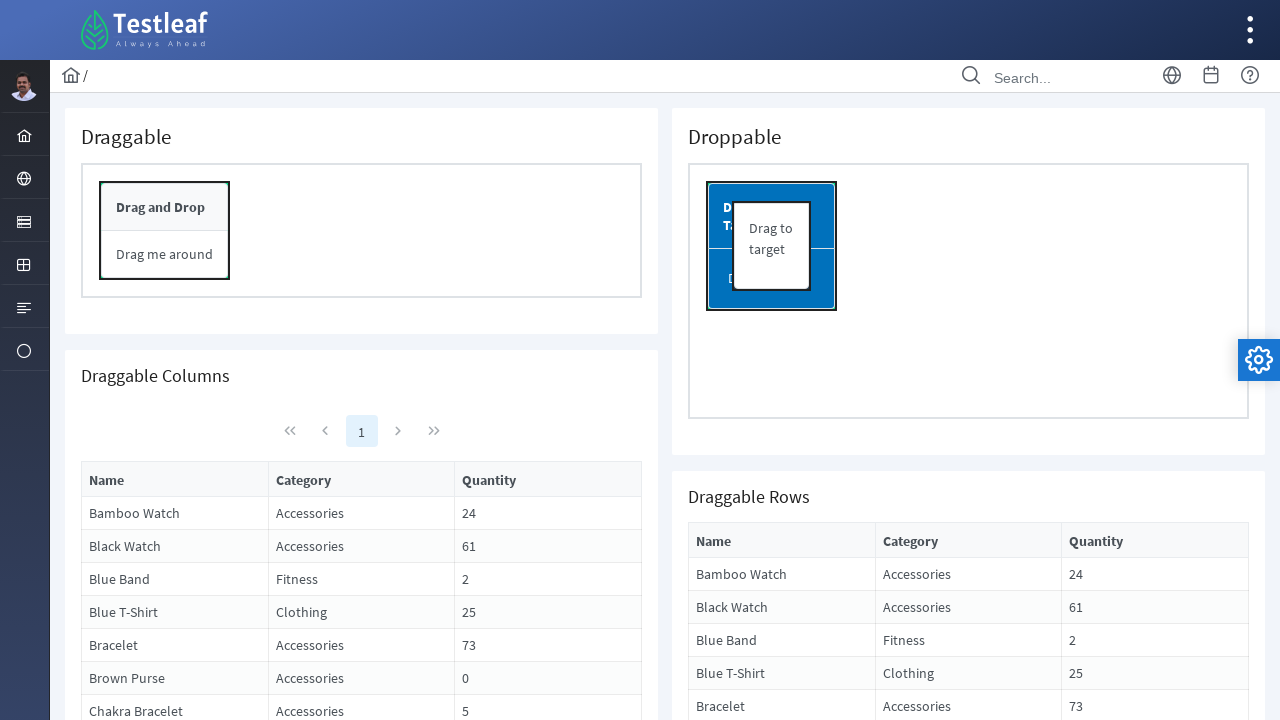

Moved mouse to horizontal slider handle at (811, 1169)
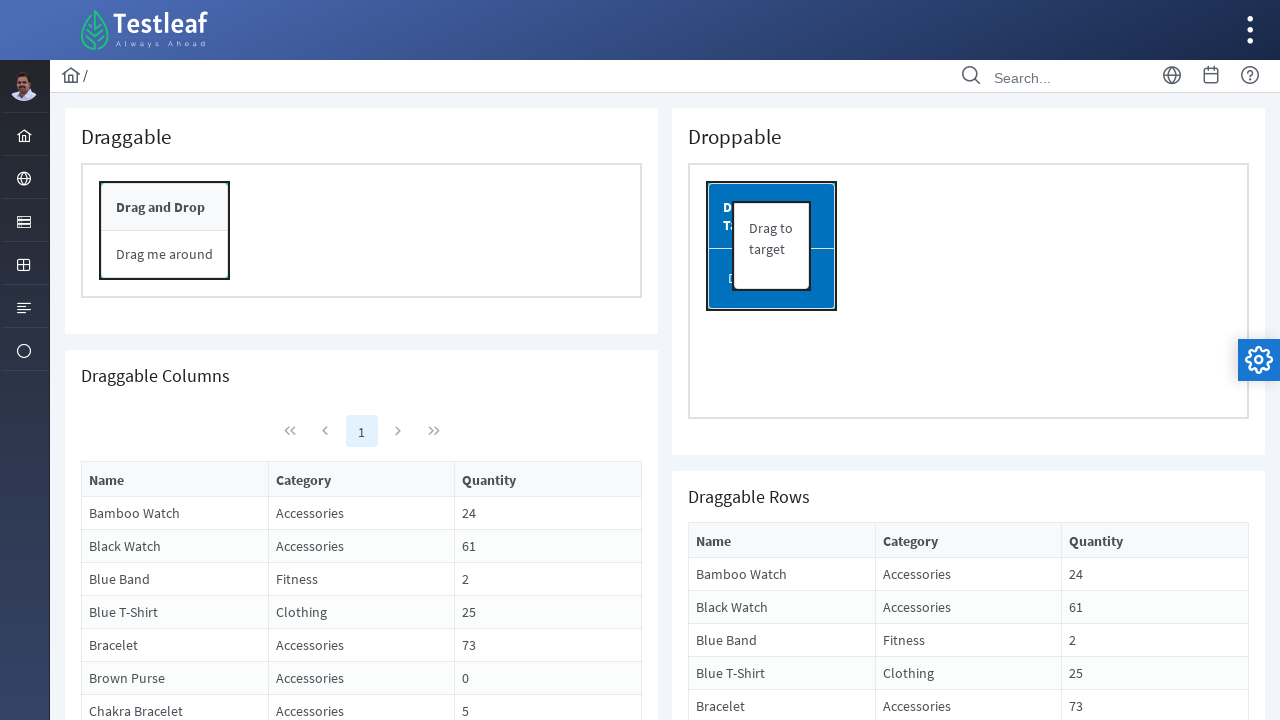

Pressed mouse button on horizontal slider at (811, 1169)
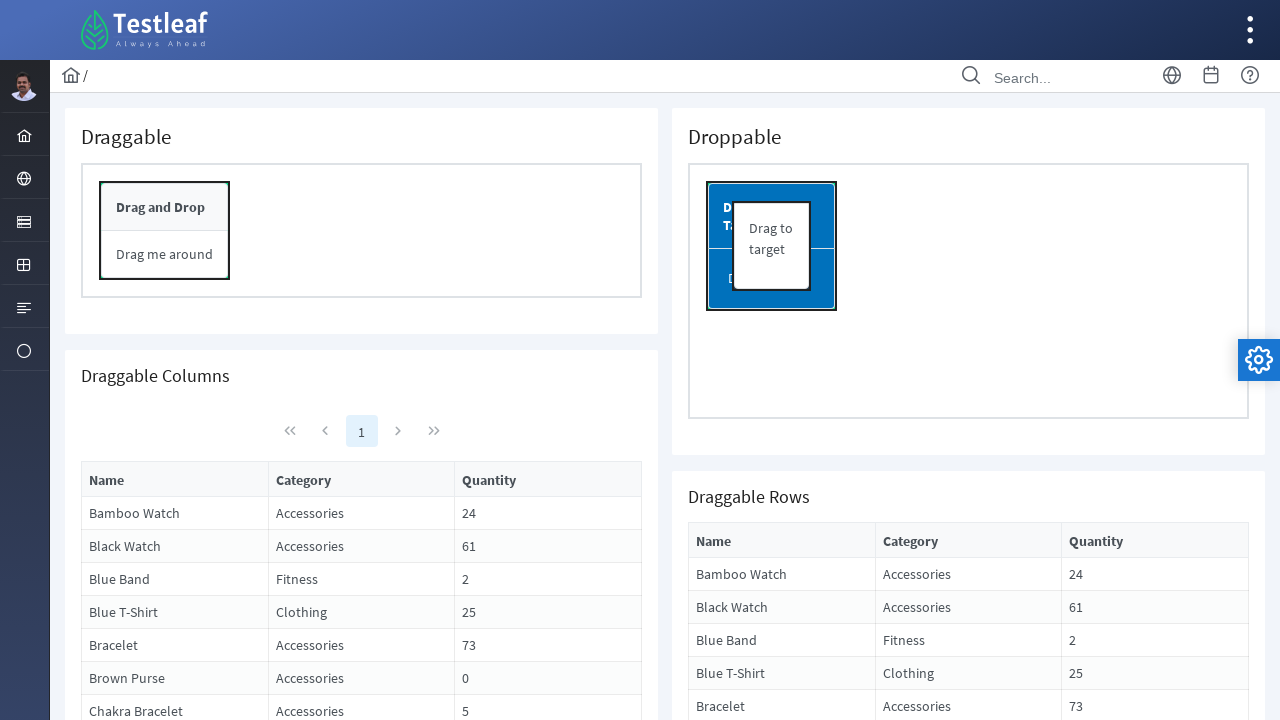

Dragged horizontal slider 50 pixels to the right at (861, 1169)
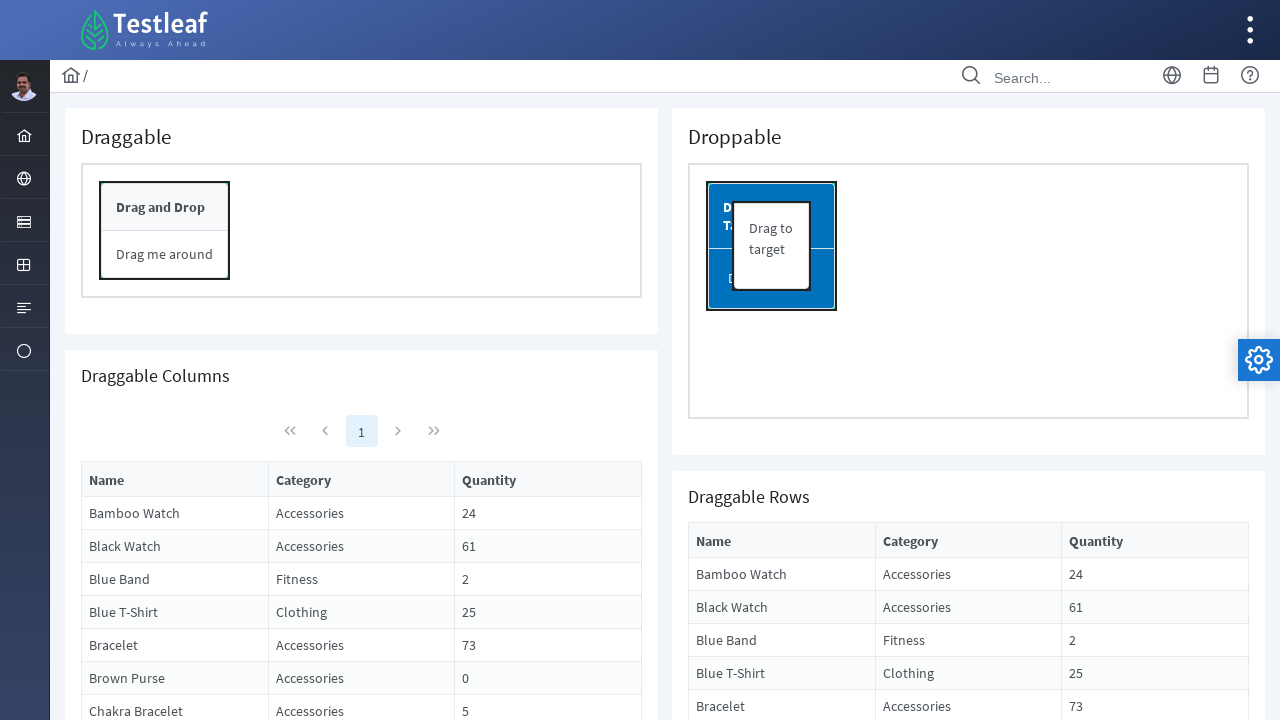

Released mouse button on horizontal slider at (861, 1169)
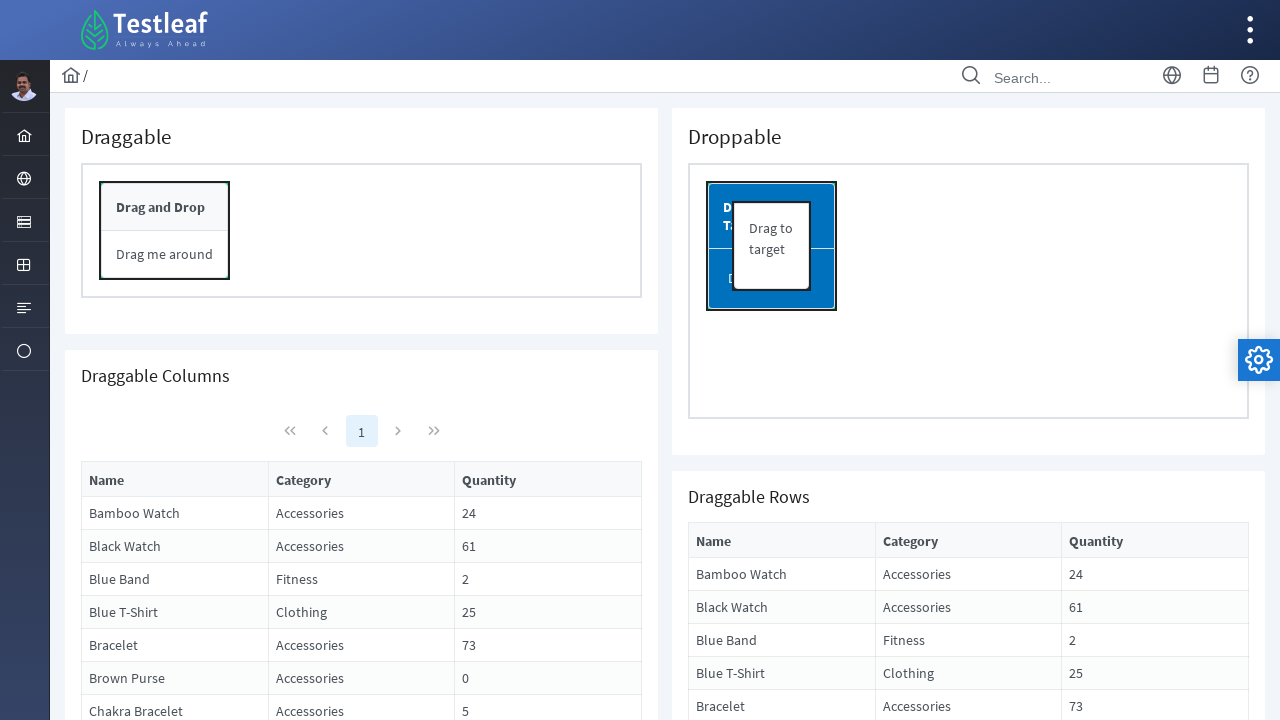

Moved mouse to vertical slider handle at (1396, 268)
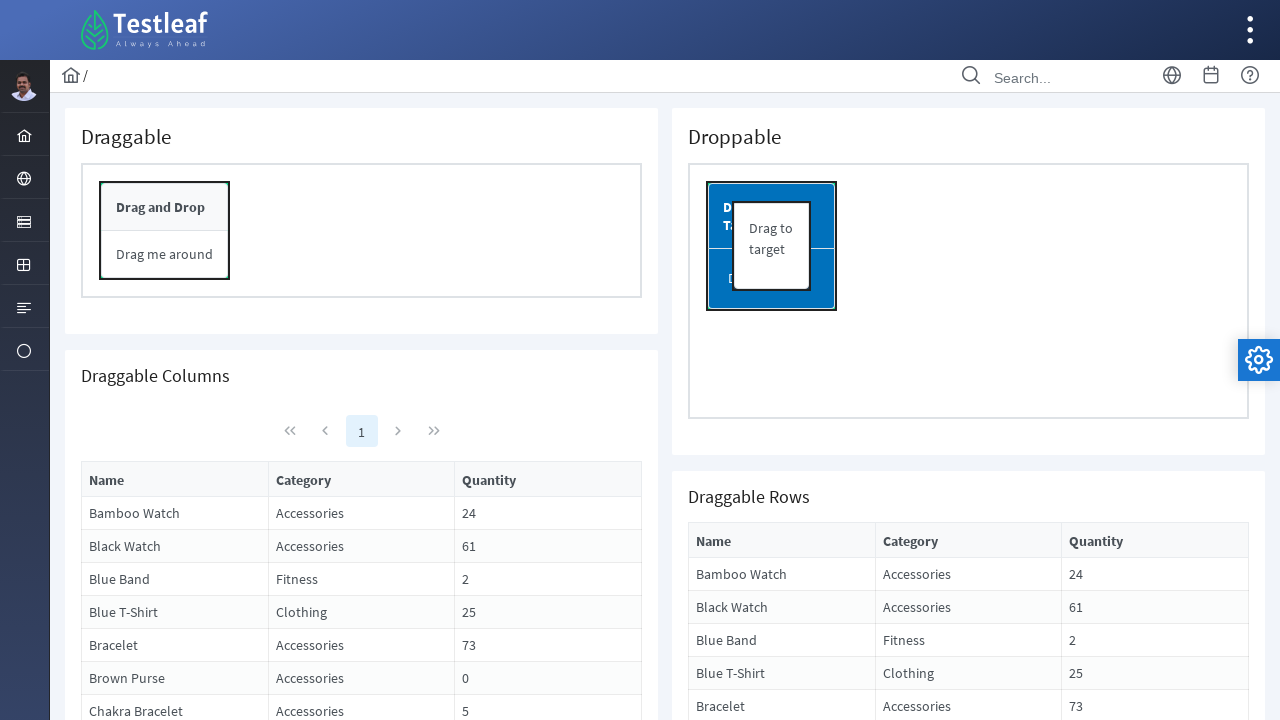

Pressed mouse button on vertical slider at (1396, 268)
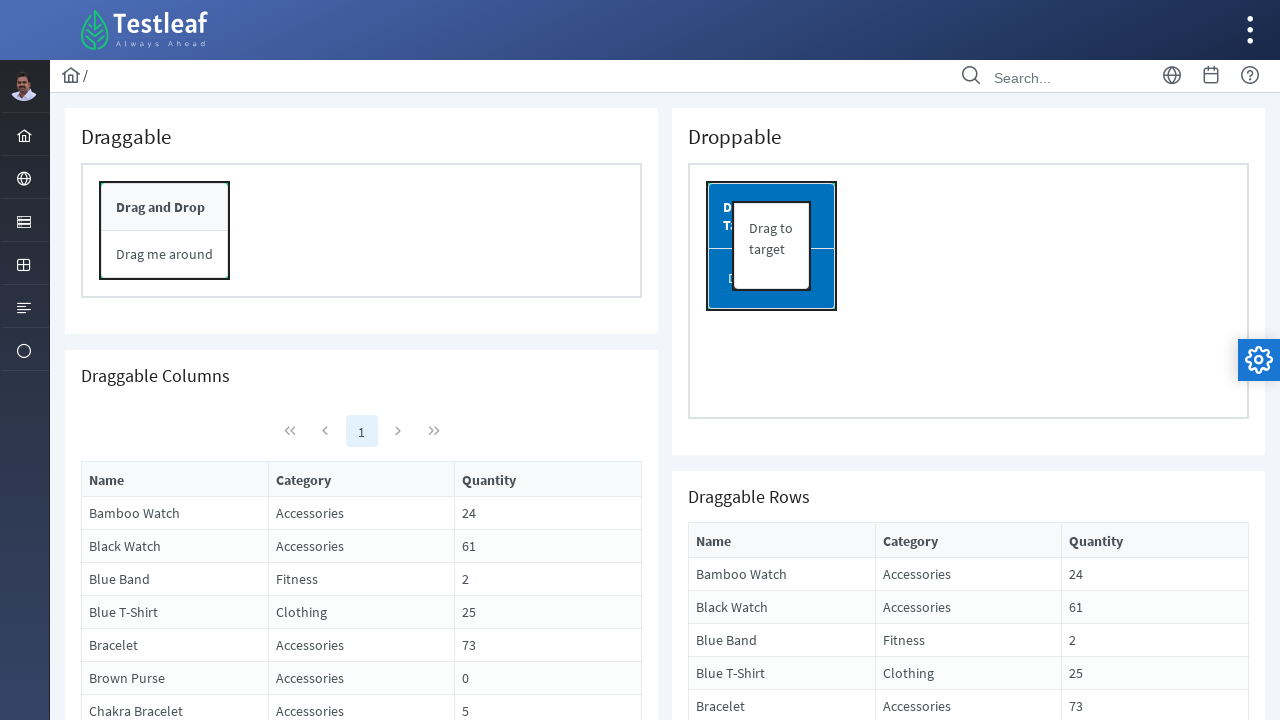

Dragged vertical slider 20 pixels upward at (1396, 248)
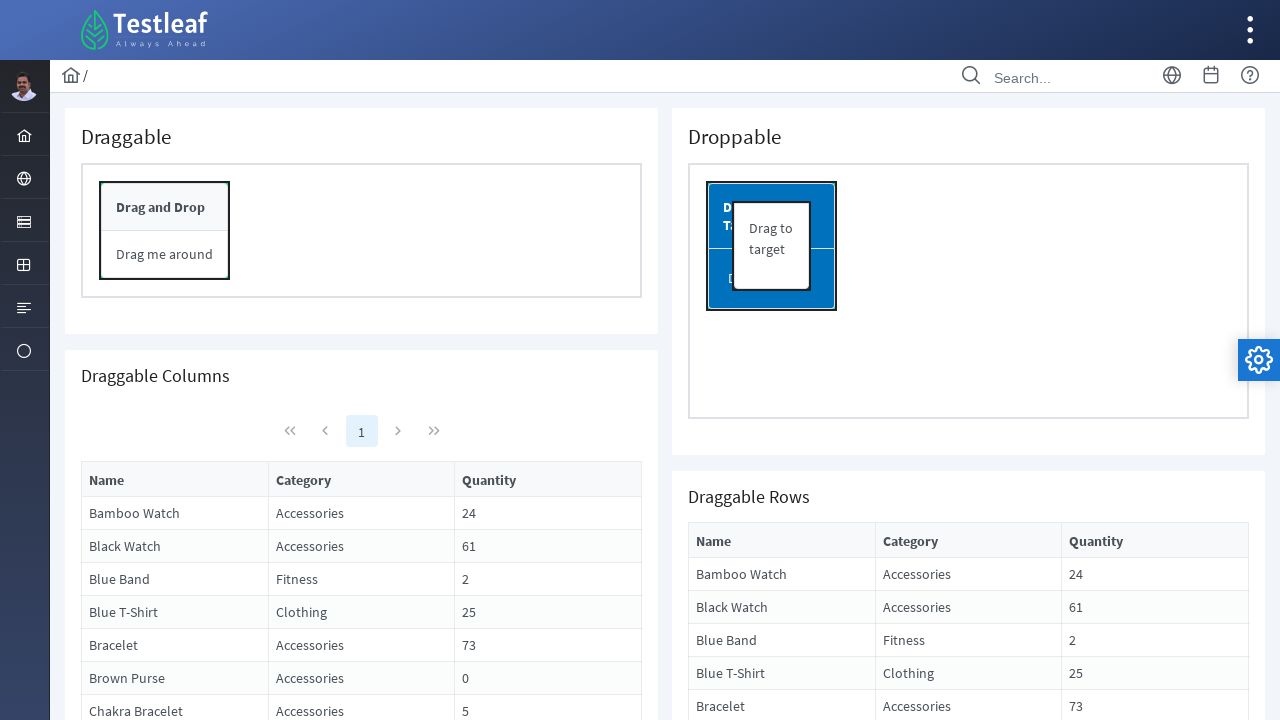

Released mouse button on vertical slider at (1396, 248)
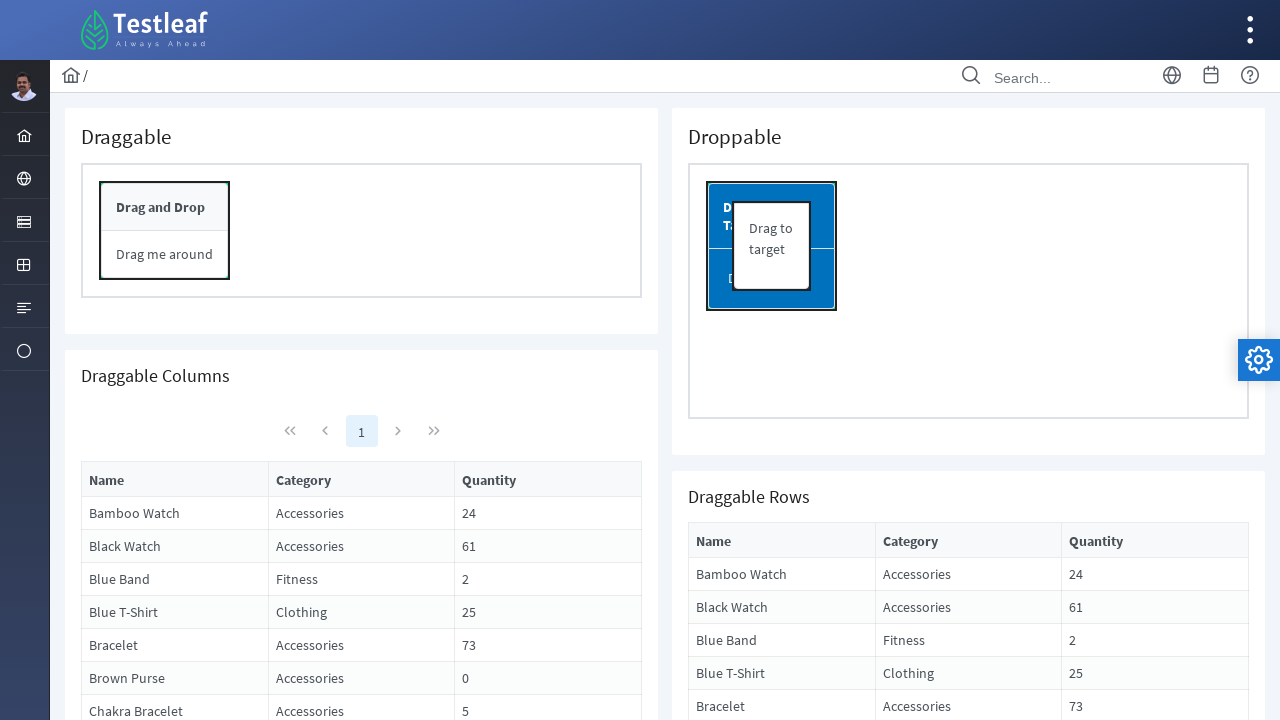

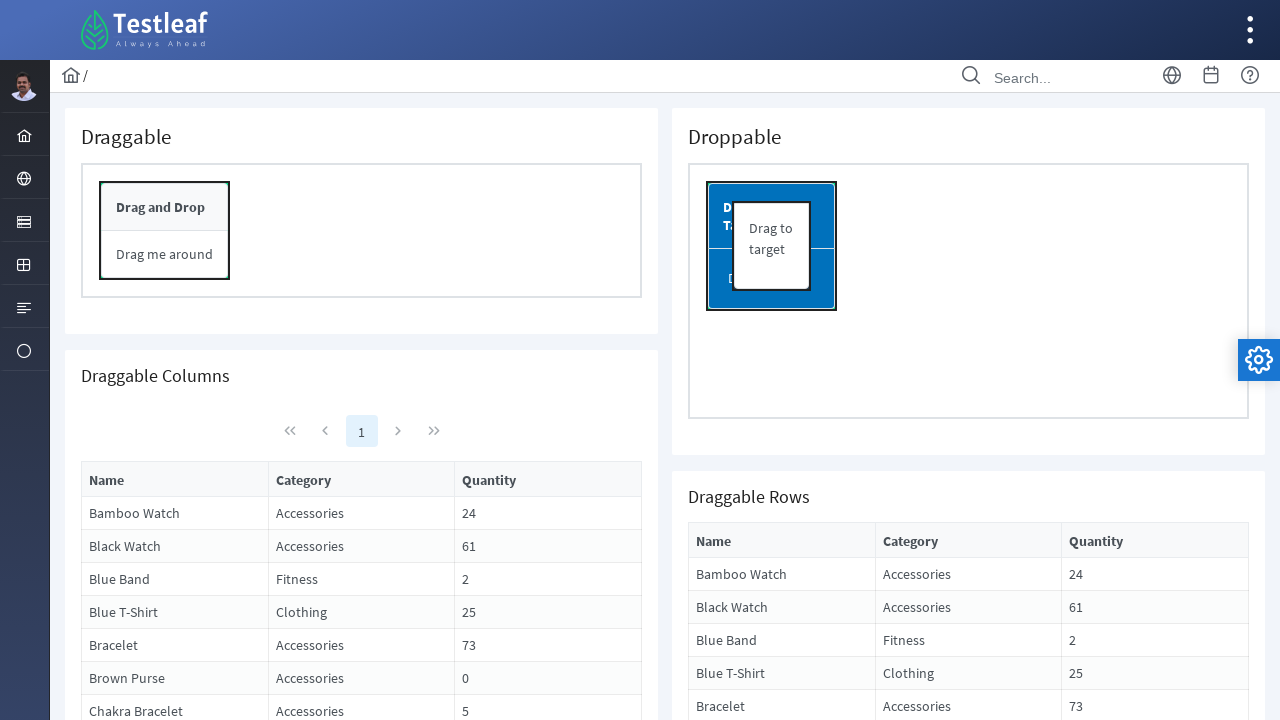